Navigates to Trello welcome page and verifies the page title is displayed correctly

Starting URL: https://trello.com/

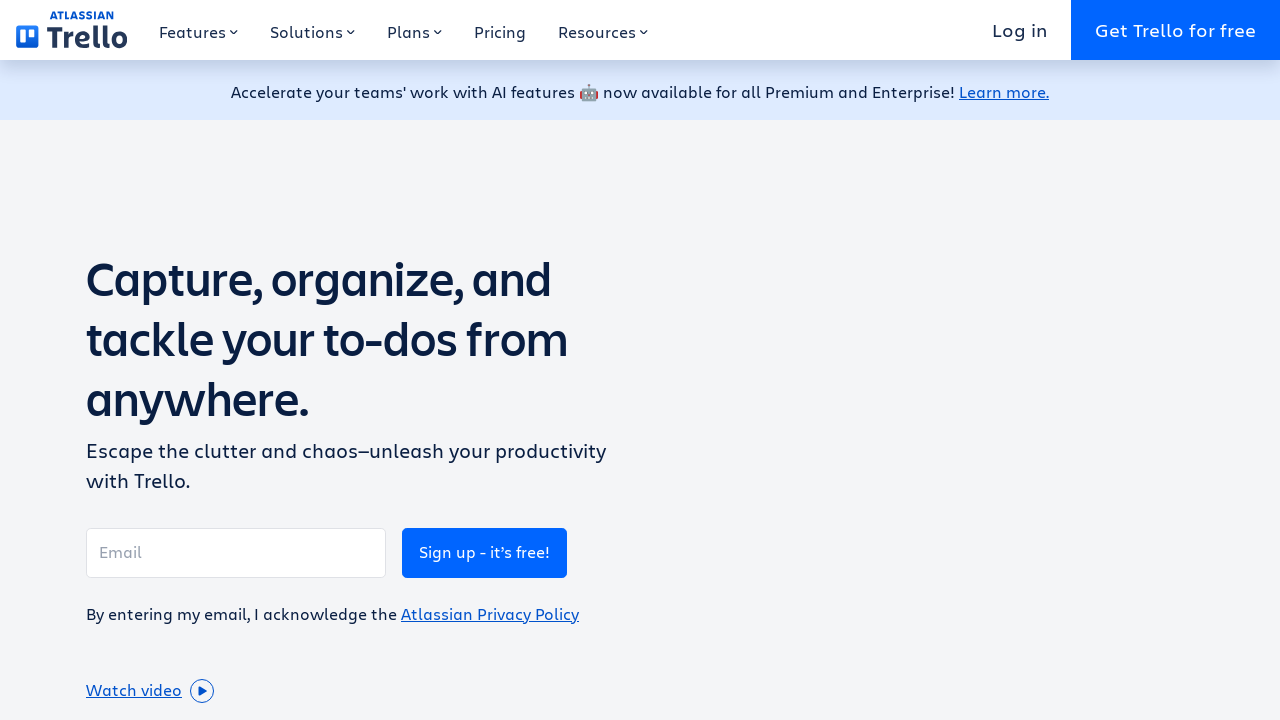

Navigated to Trello welcome page at https://trello.com/
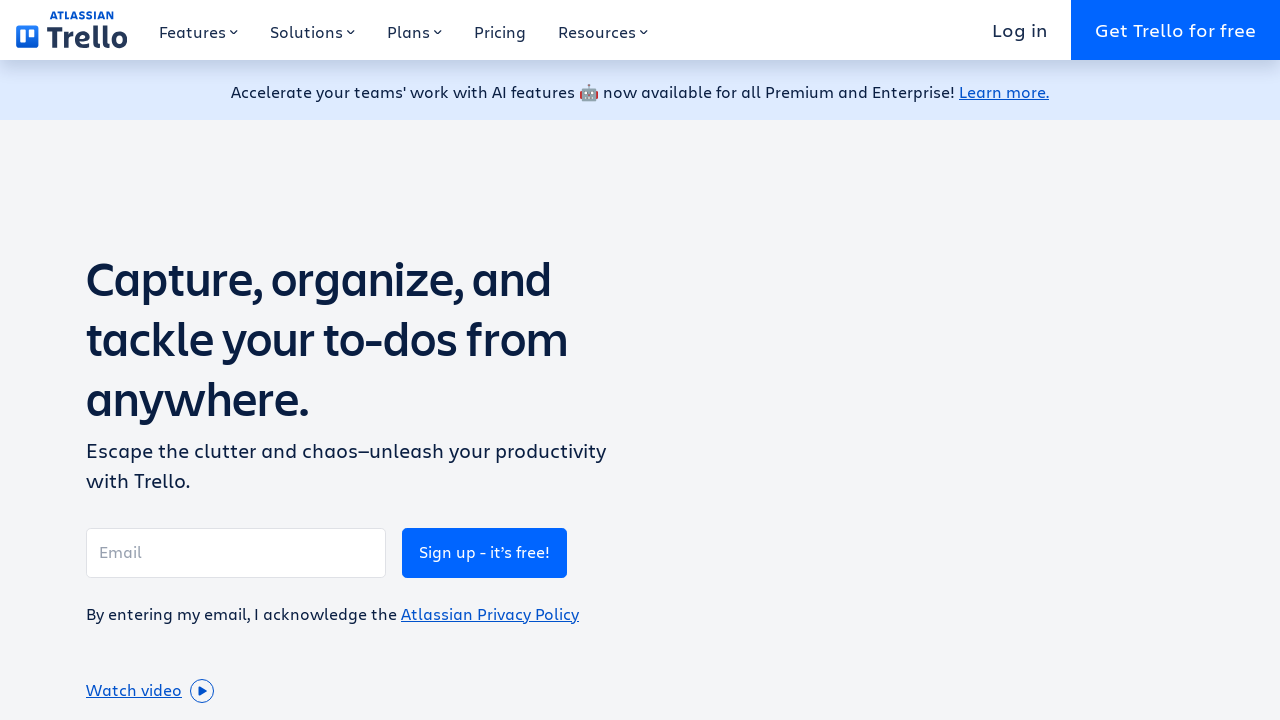

Waited for page to reach domcontentloaded state
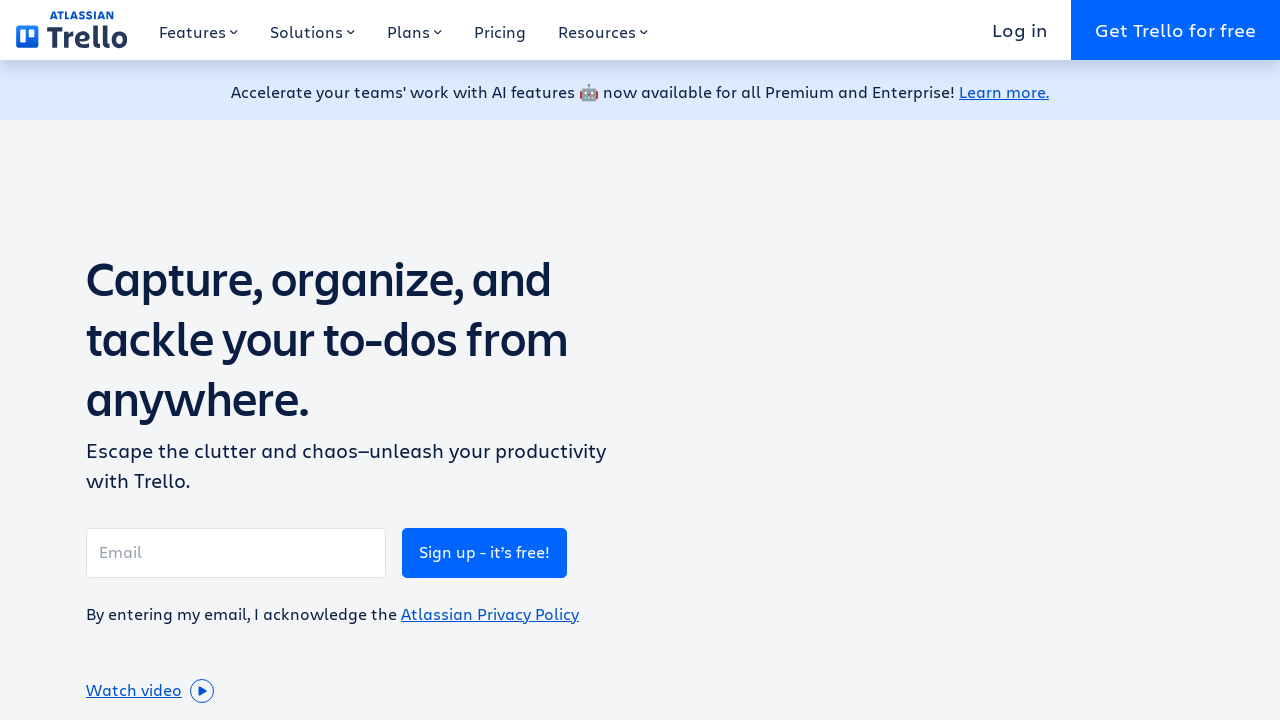

Retrieved page title: 'Capture, organize, and tackle your to-dos from anywhere | Trello'
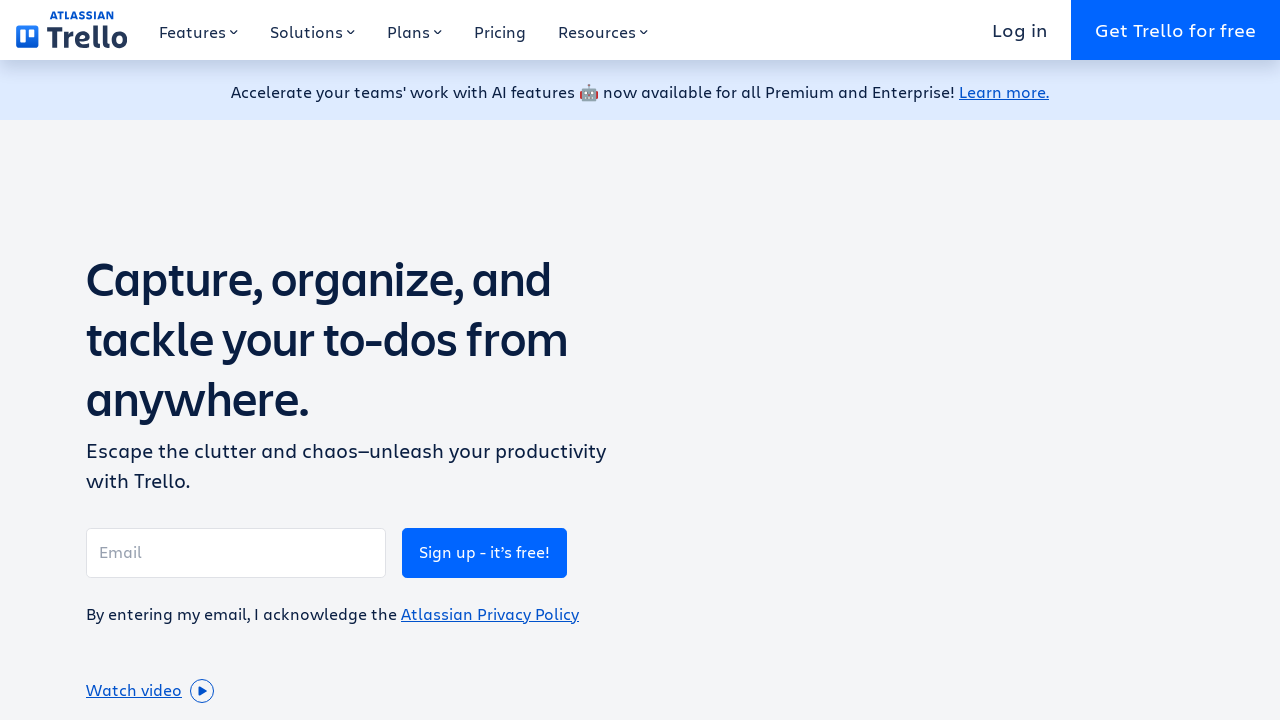

Page title verification failed - expected 'Manage Your Team's Projects From Anywhere | Trello' but got 'Capture, organize, and tackle your to-dos from anywhere | Trello'
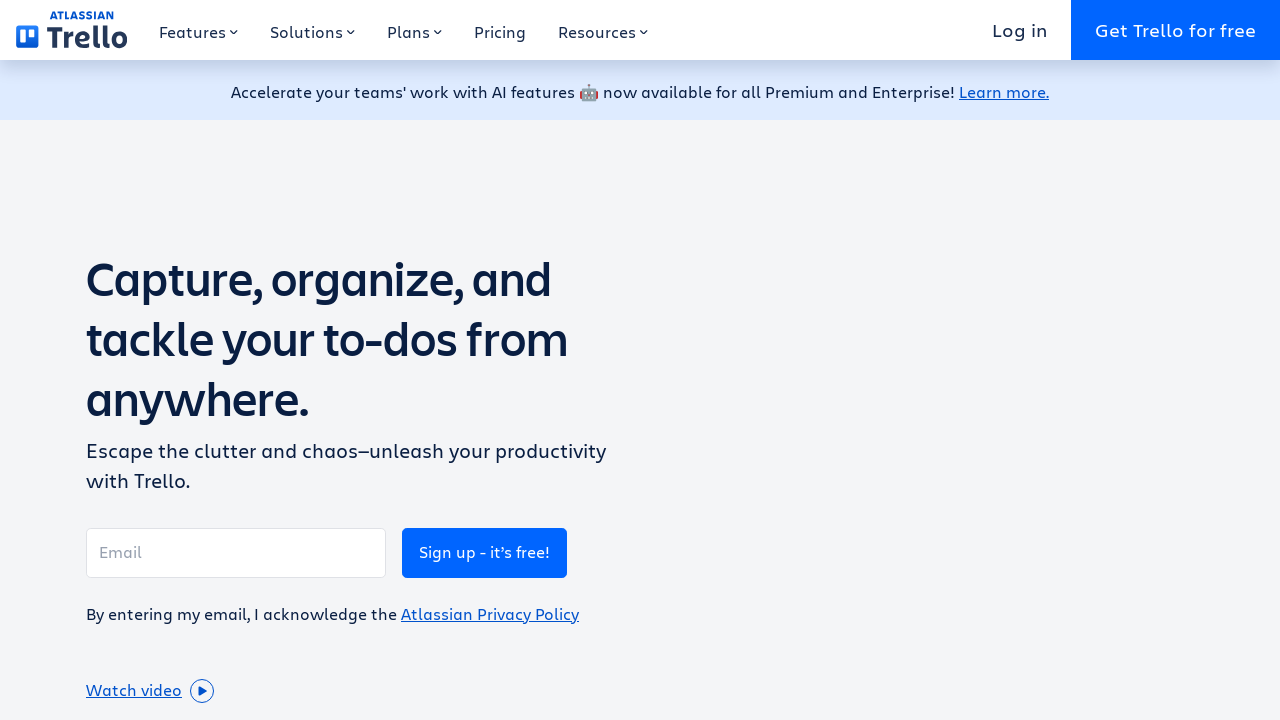

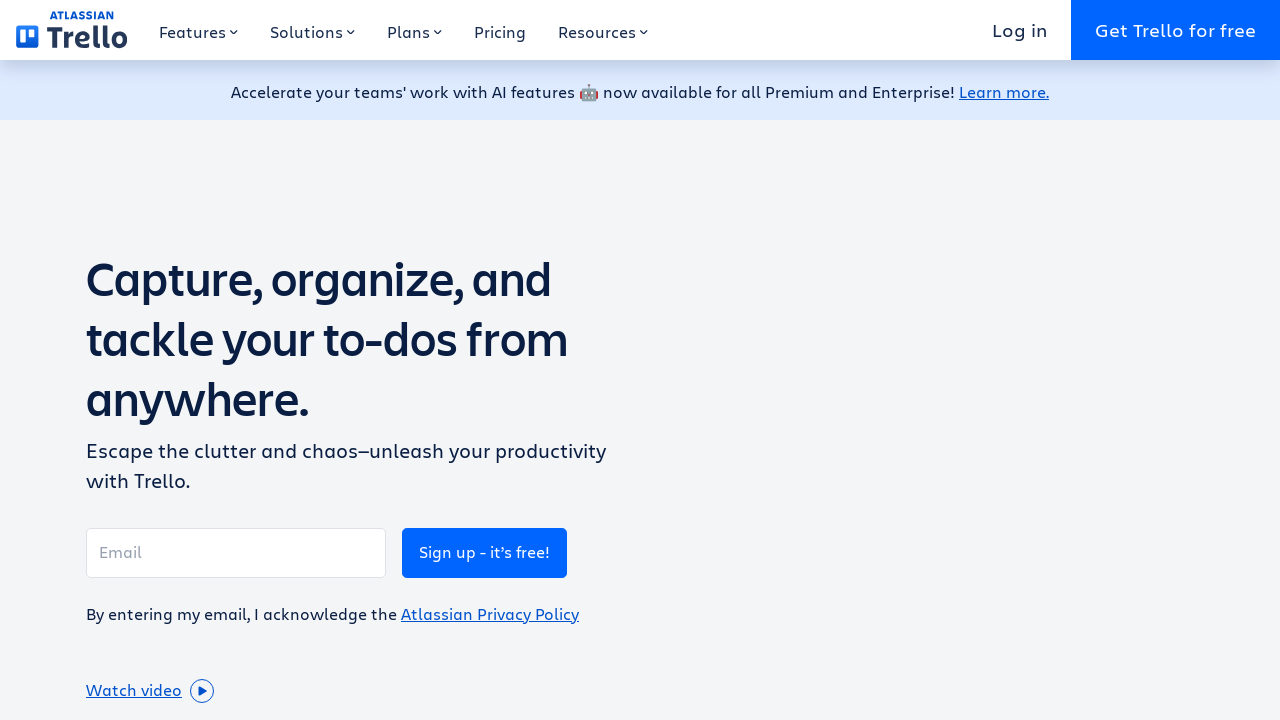